Tests the text box form by filling in name and email fields, submitting the form, and verifying the output displays the entered values.

Starting URL: https://demoqa.com/

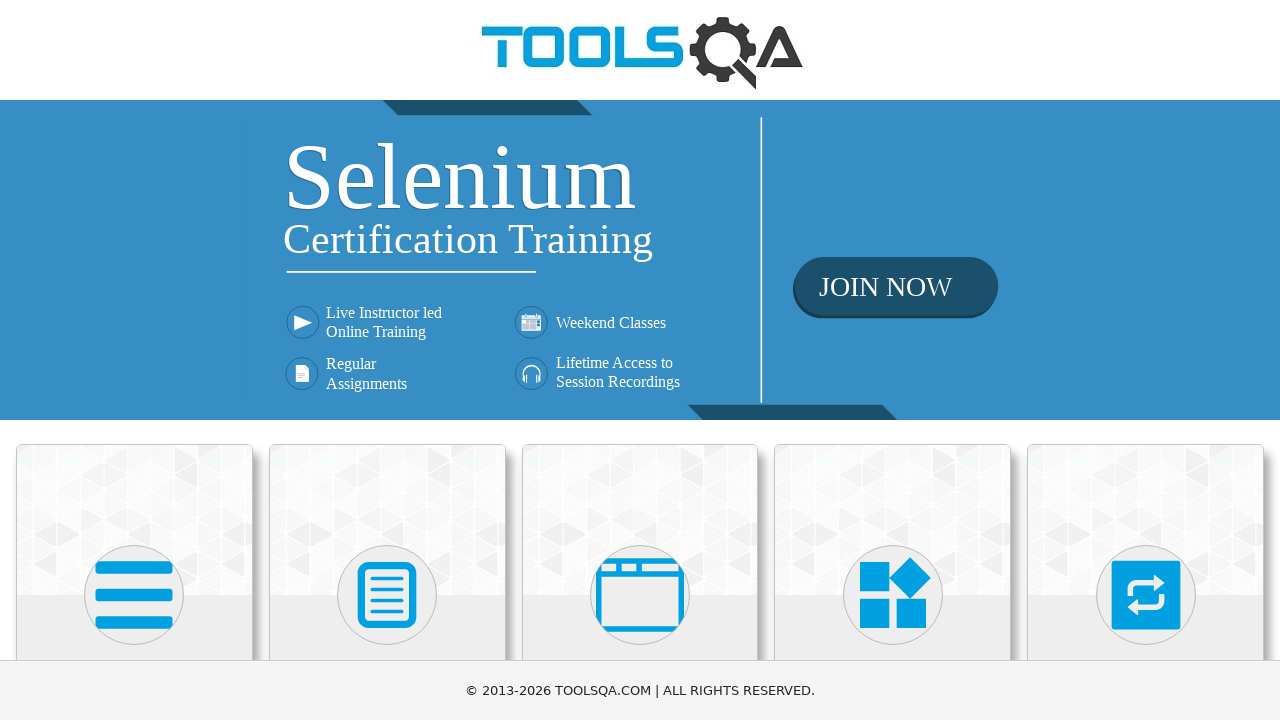

Clicked on Elements card at (134, 520) on xpath=(//div[@class='card-up'])[1]
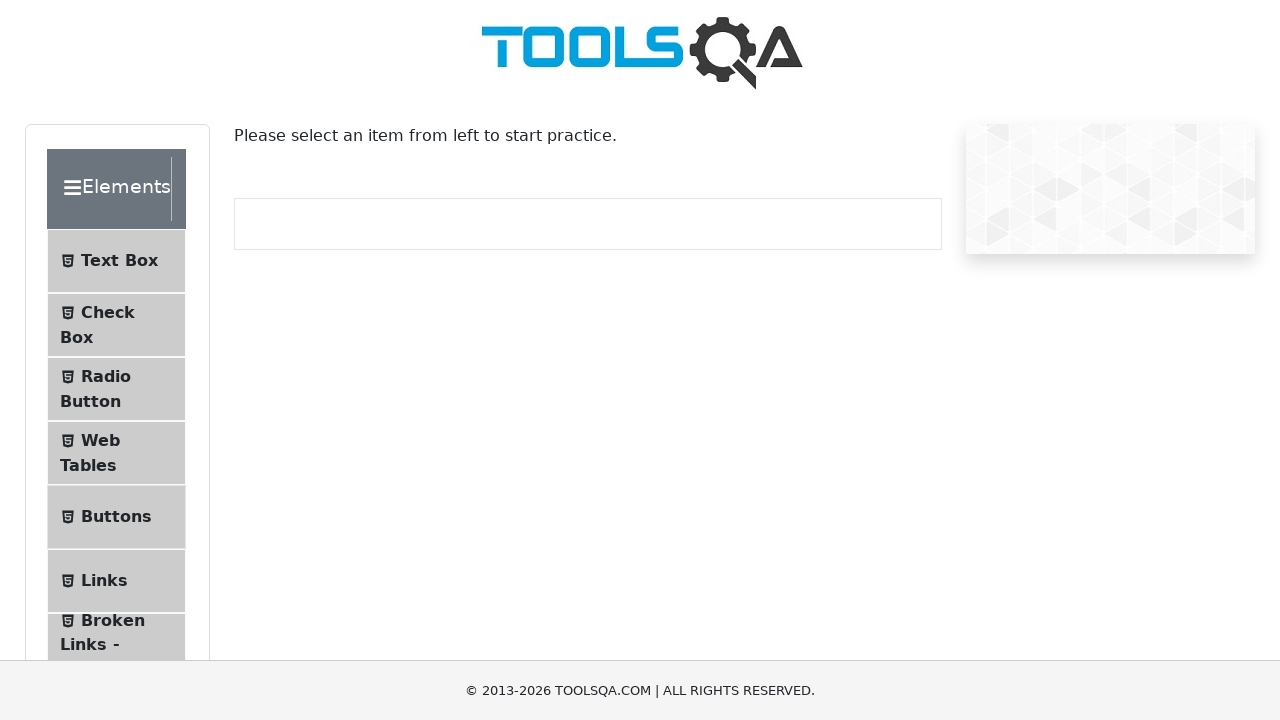

Clicked on Text Box menu item at (119, 261) on xpath=//span[contains(text(), 'Text Box')]
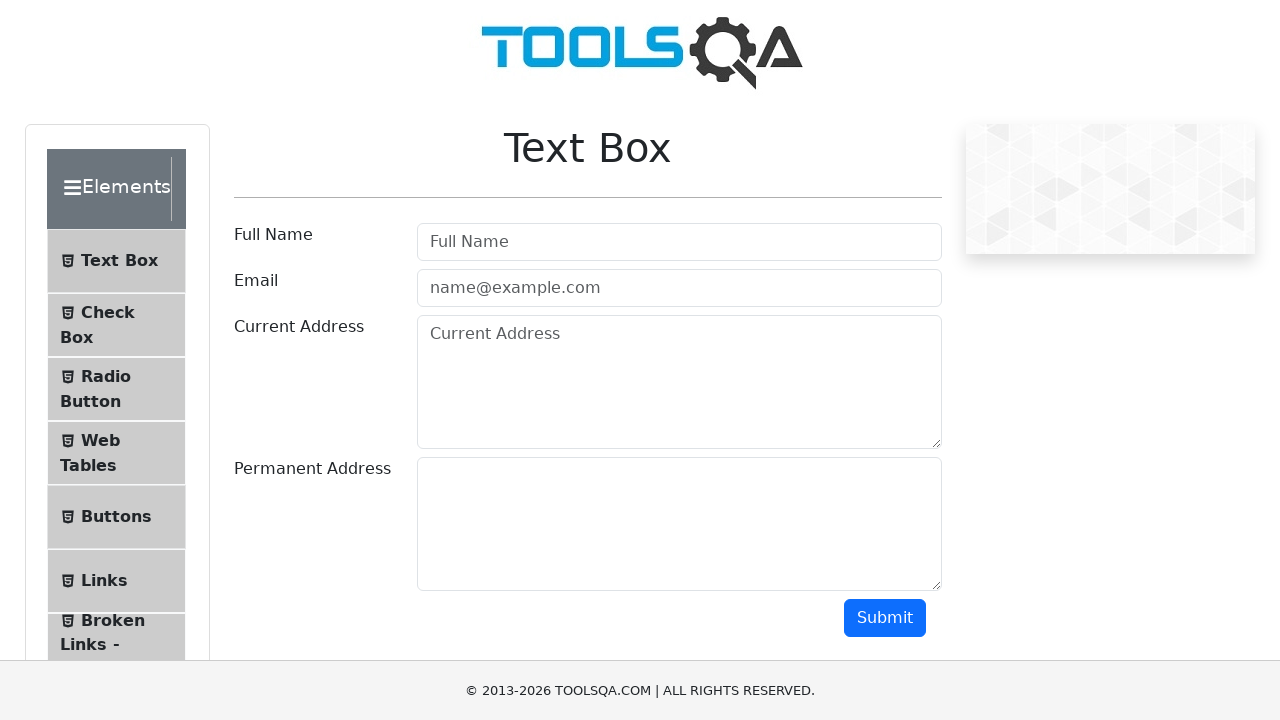

Filled name field with 'Jane Dou' on #userName
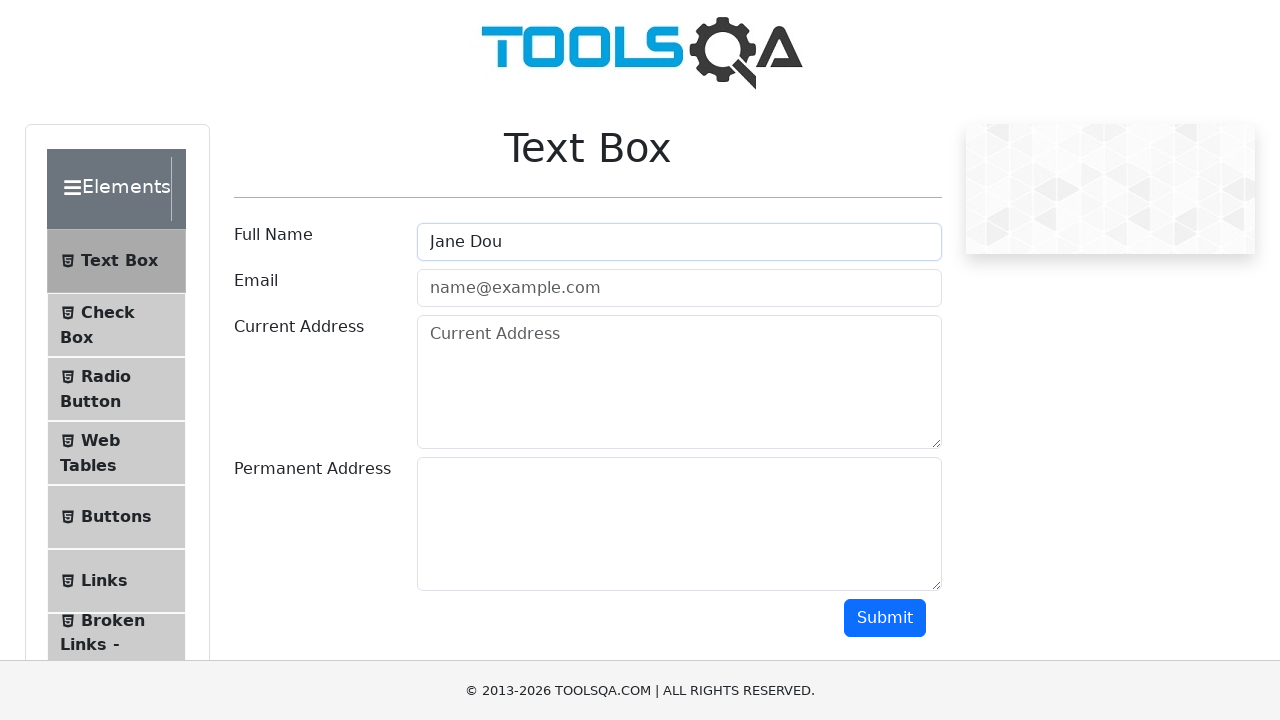

Filled email field with 'example@example.com' on #userEmail
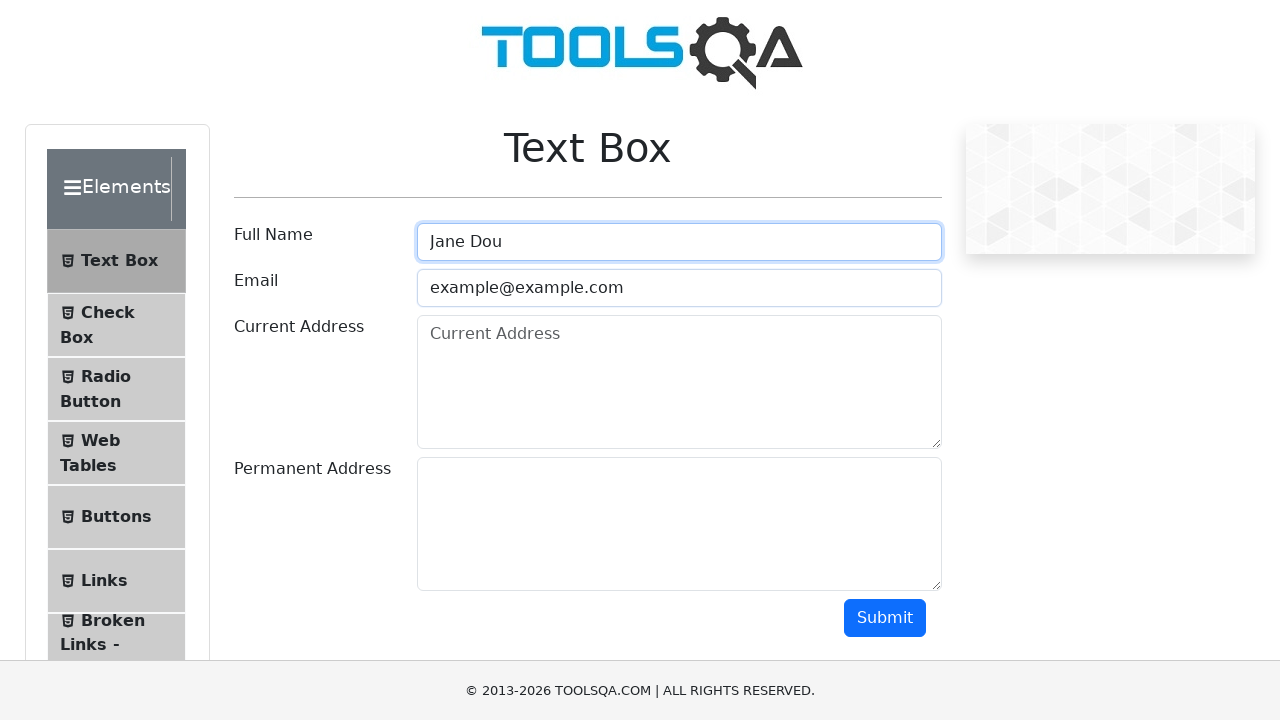

Clicked submit button to submit the form at (885, 618) on #submit
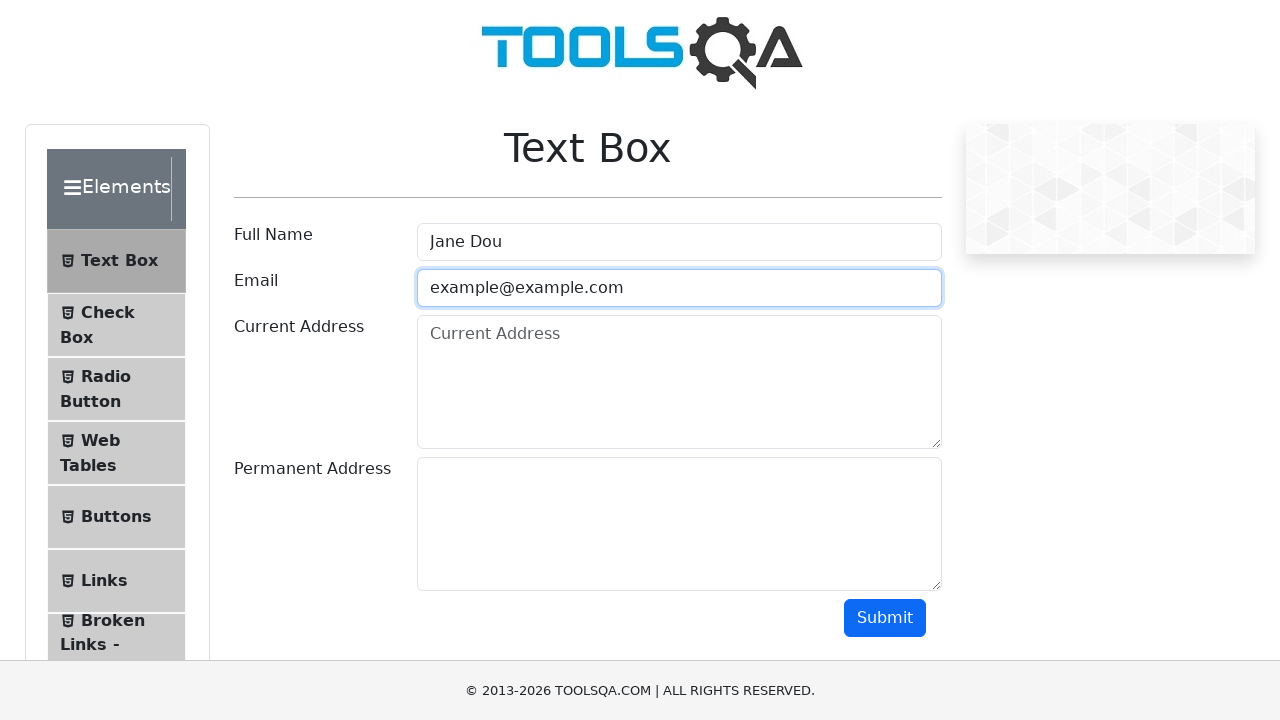

Output section loaded with name field visible
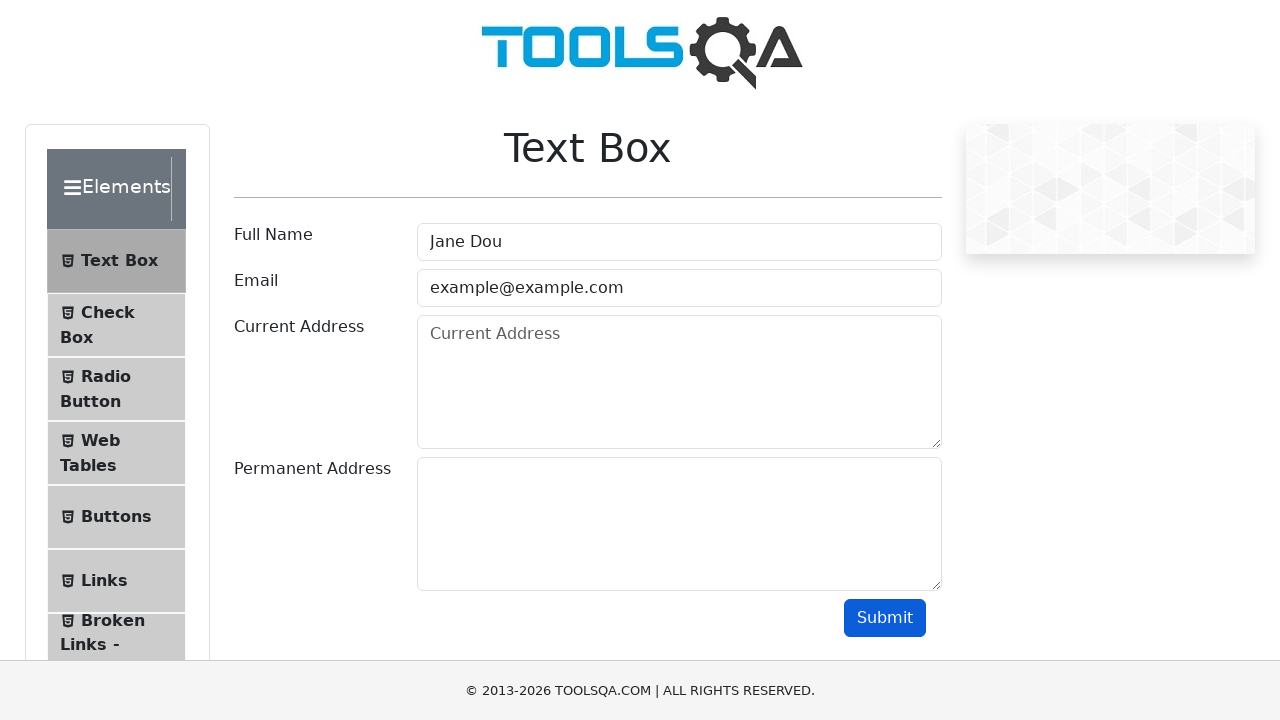

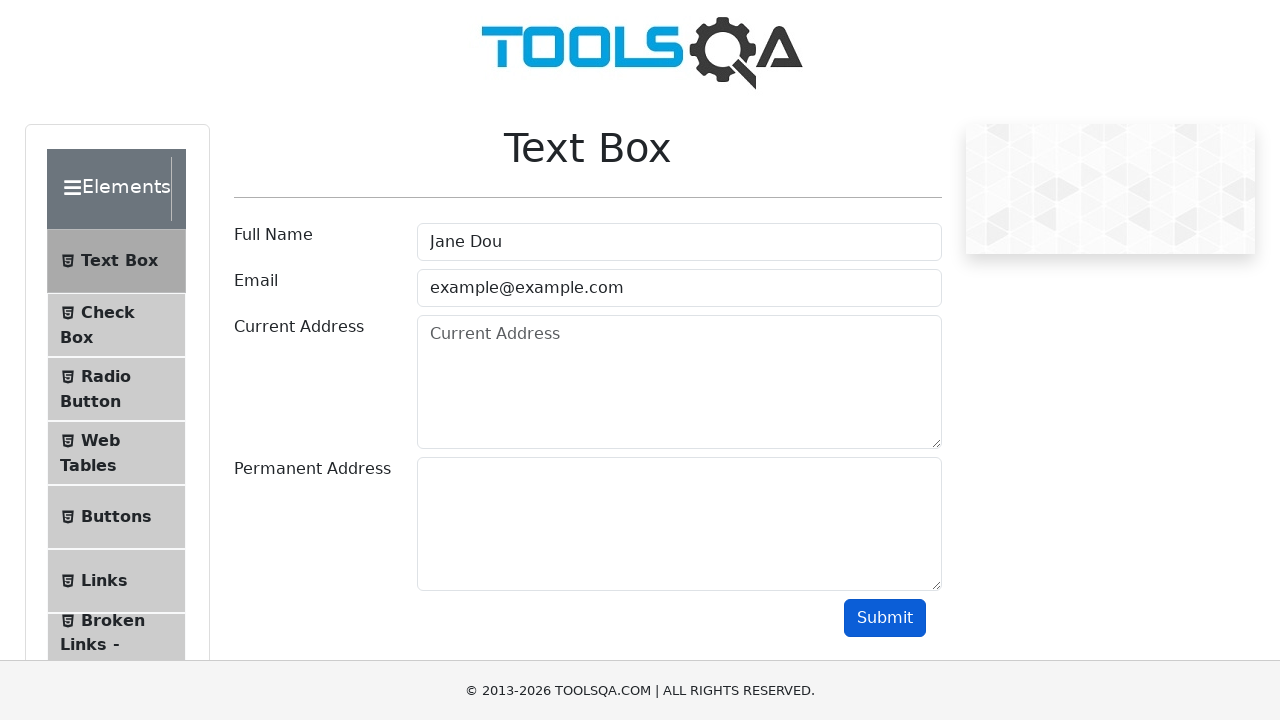